Navigates to actiTime's license agreement page and scrolls to the "15. Miscellaneous" section, adjusting for the fixed header height.

Starting URL: https://www.actitime.com/license-agreement

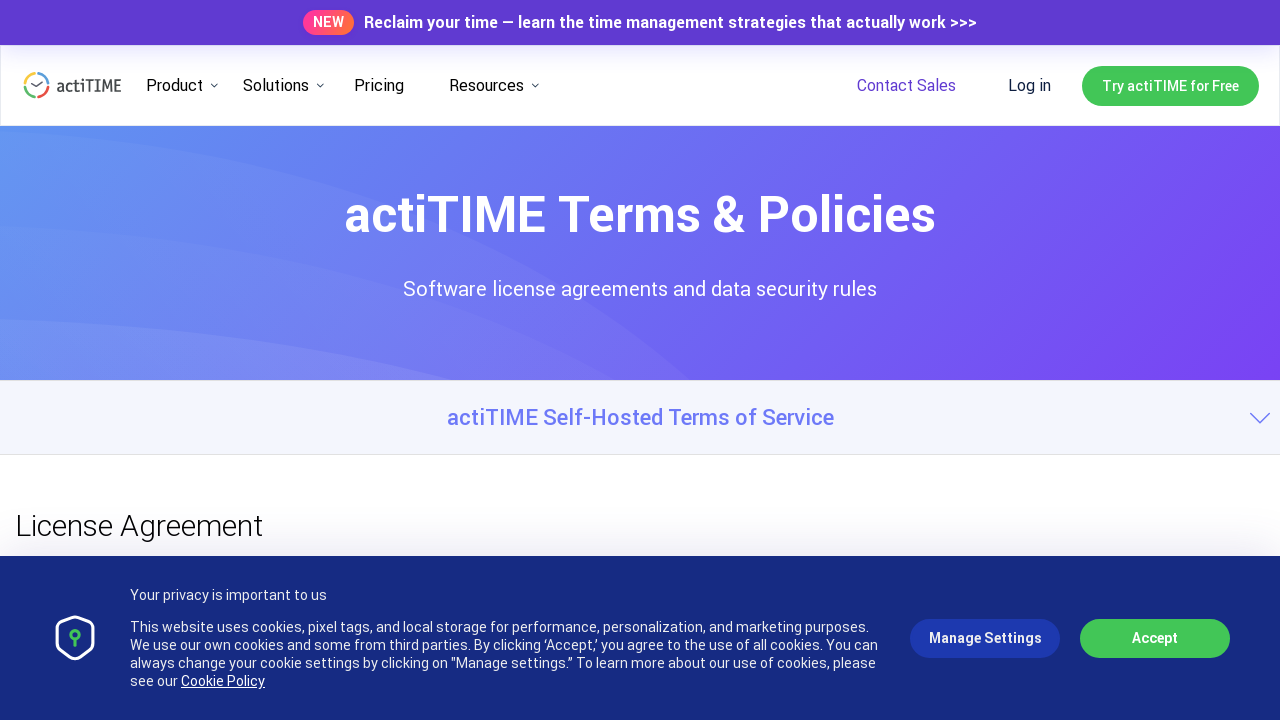

Waited for '15. Miscellaneous' heading to be present
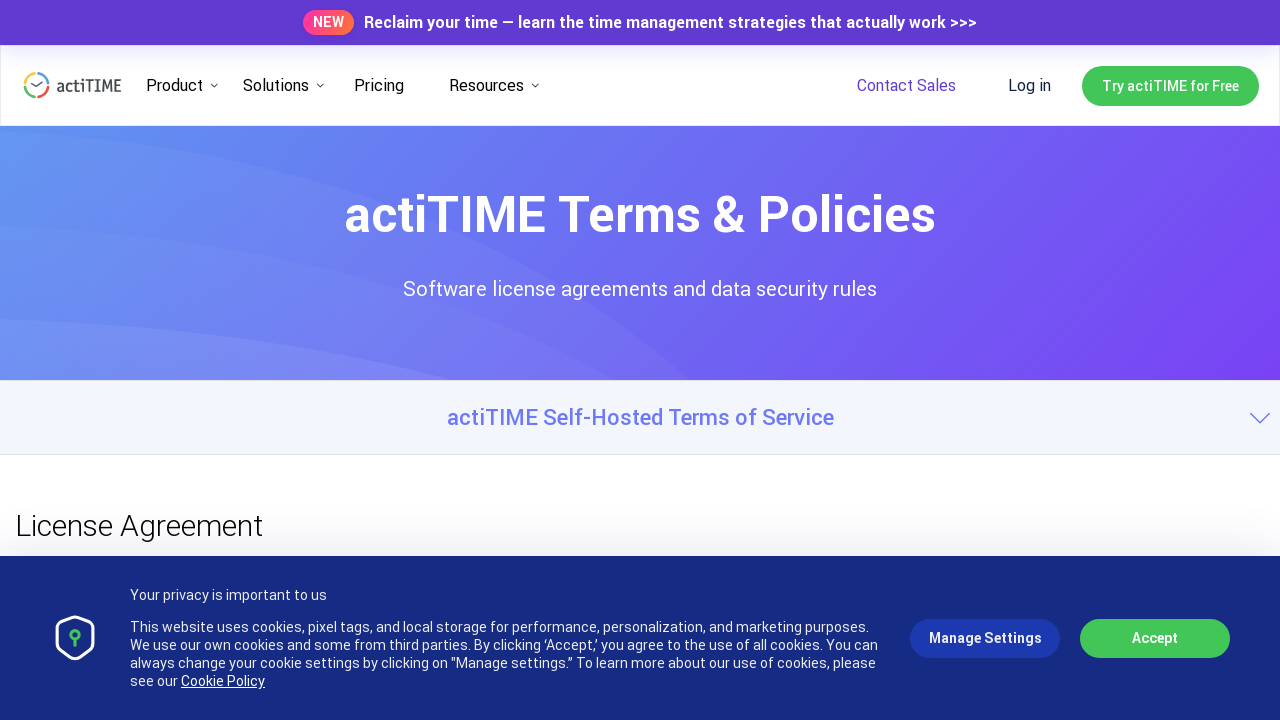

Retrieved header height: 100px
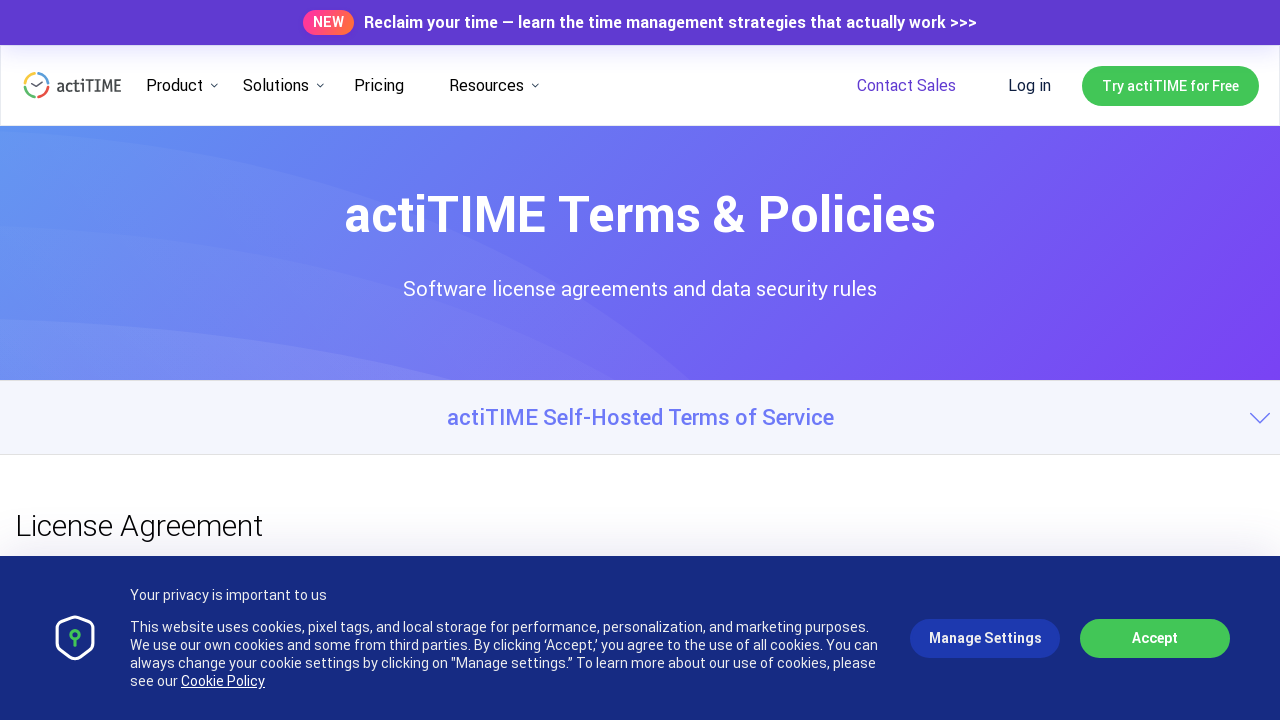

Scrolled '15. Miscellaneous' heading into view
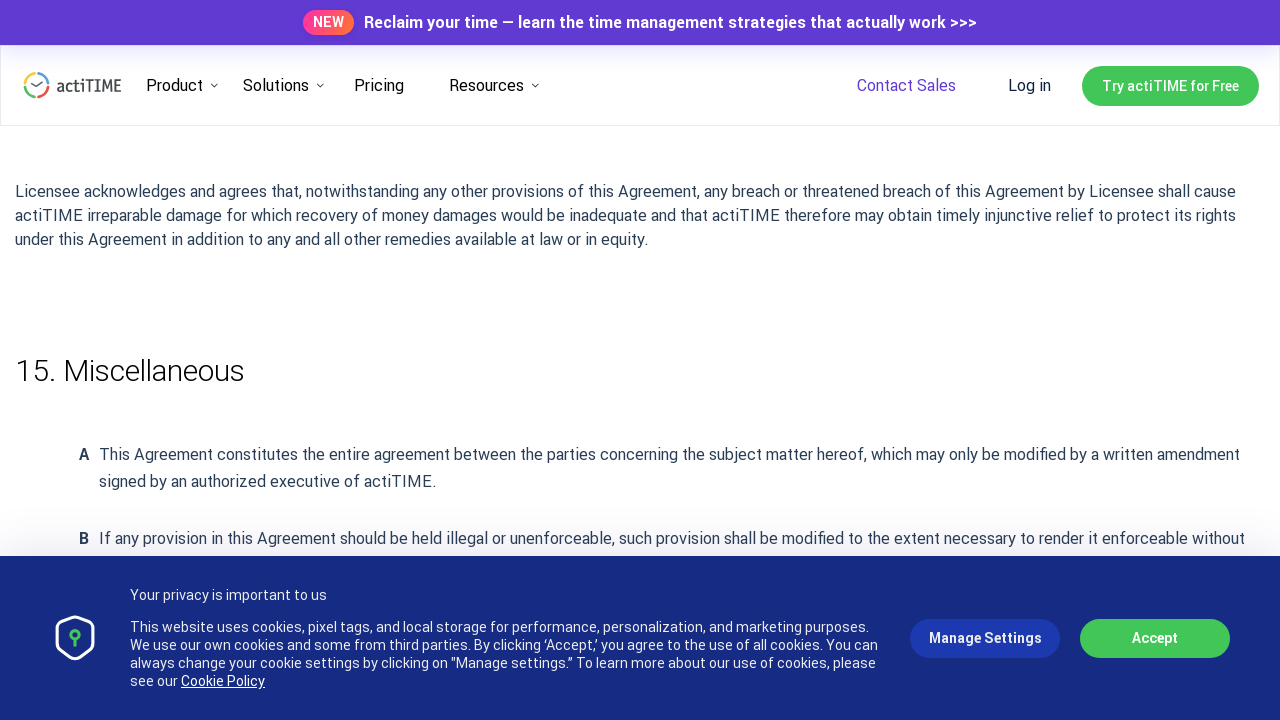

Adjusted scroll position upward by 100px to account for fixed header
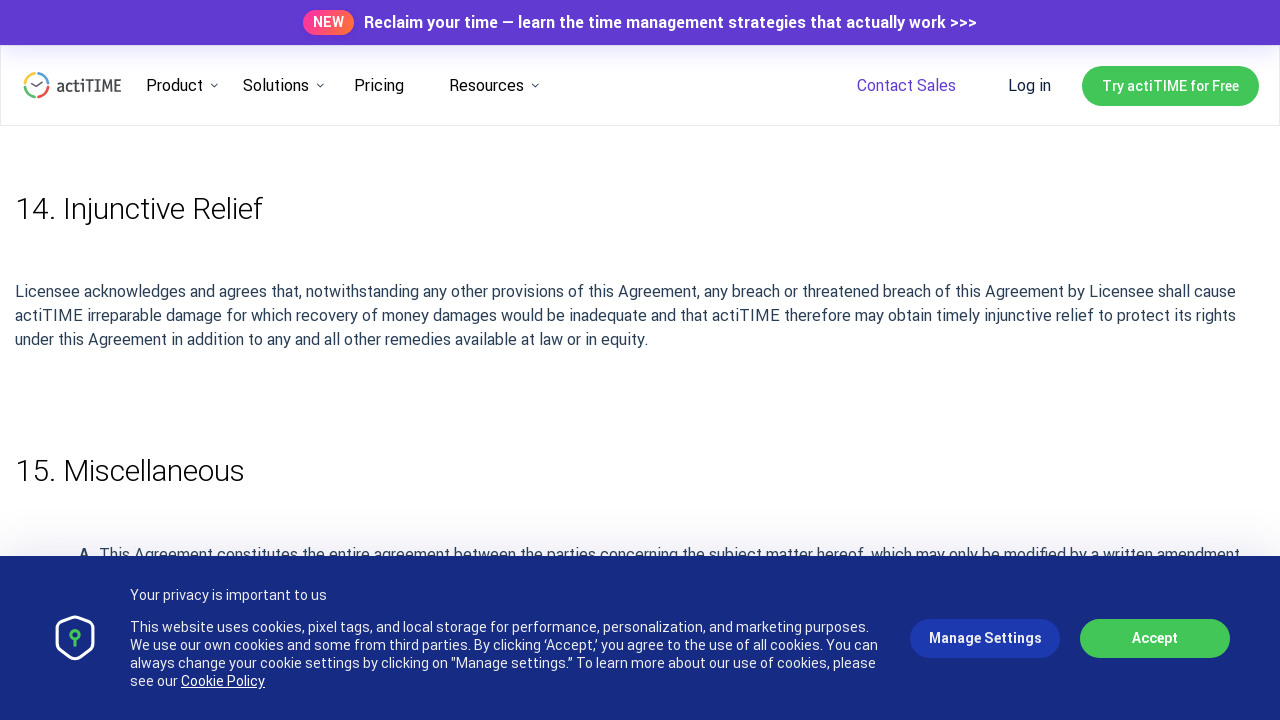

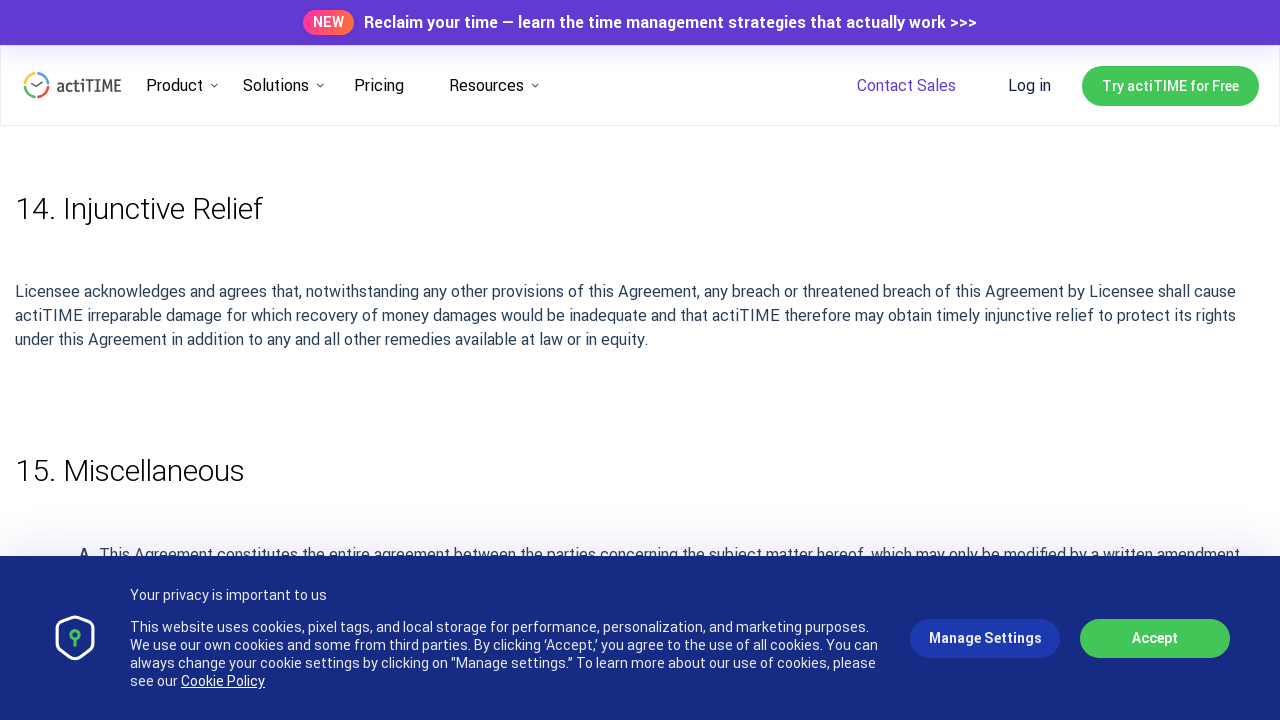